Fills out a simple form with first name, last name, city, and country fields, then submits the form

Starting URL: http://suninjuly.github.io/simple_form_find_task.html

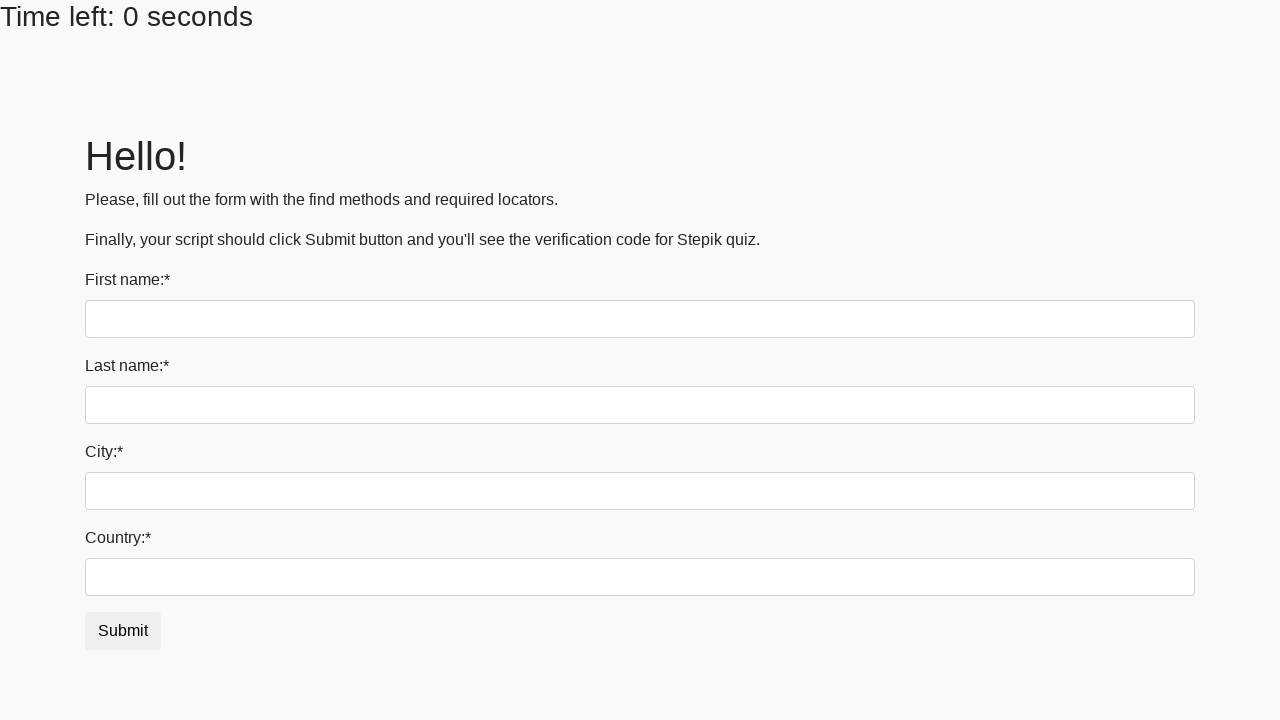

Filled first name field with 'testName' on input[name='first_name']
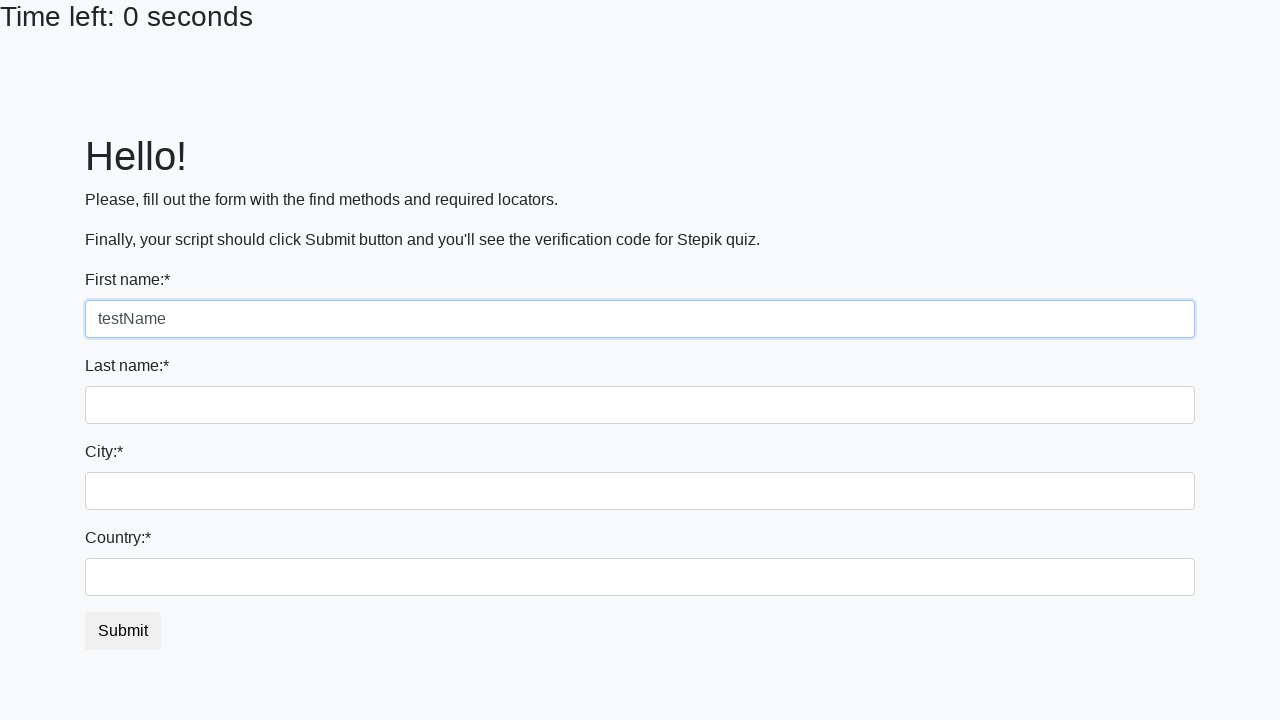

Filled last name field with 'testFam' on input[name='last_name']
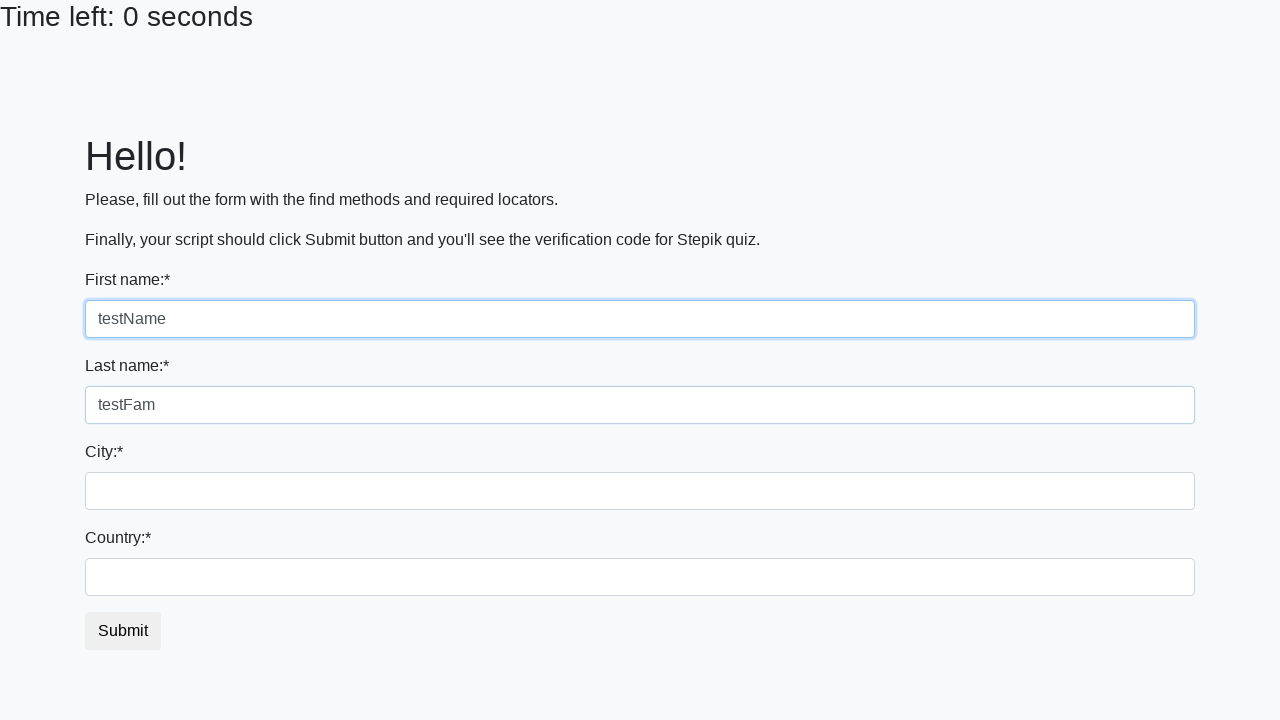

Filled city field with 'testCity' on input[name='firstname']
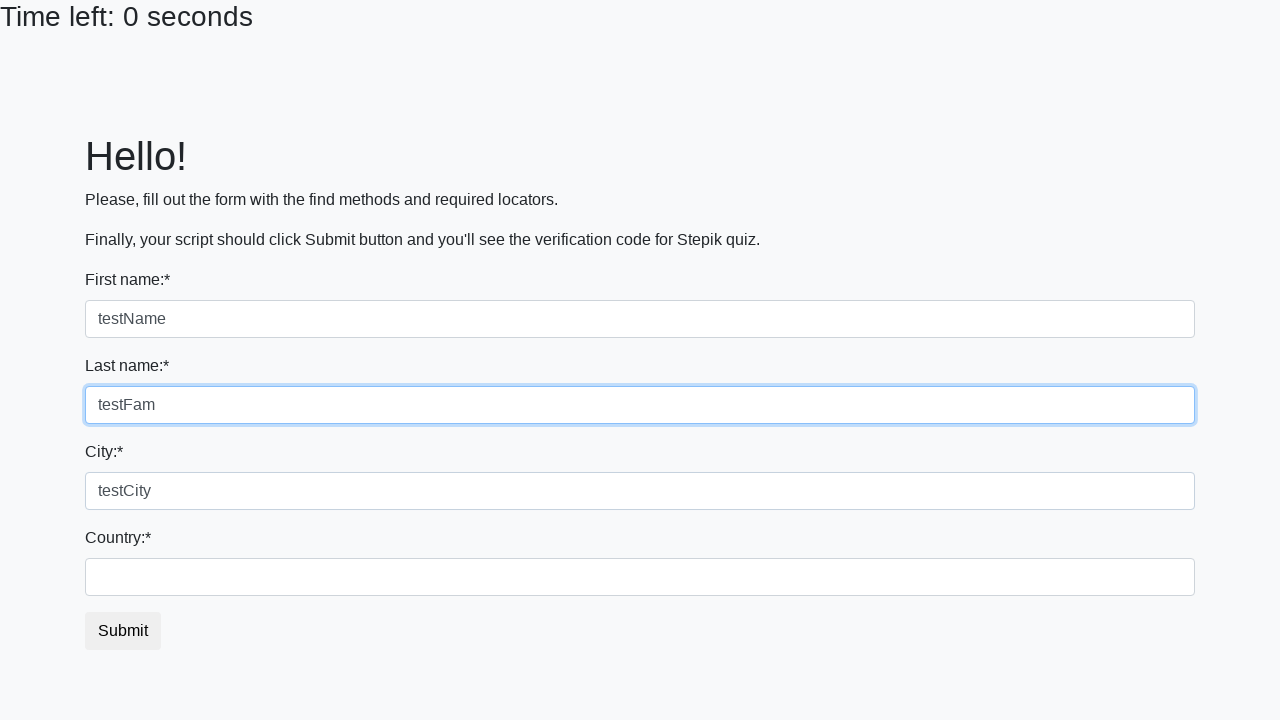

Filled country field with 'testCountry' on #country
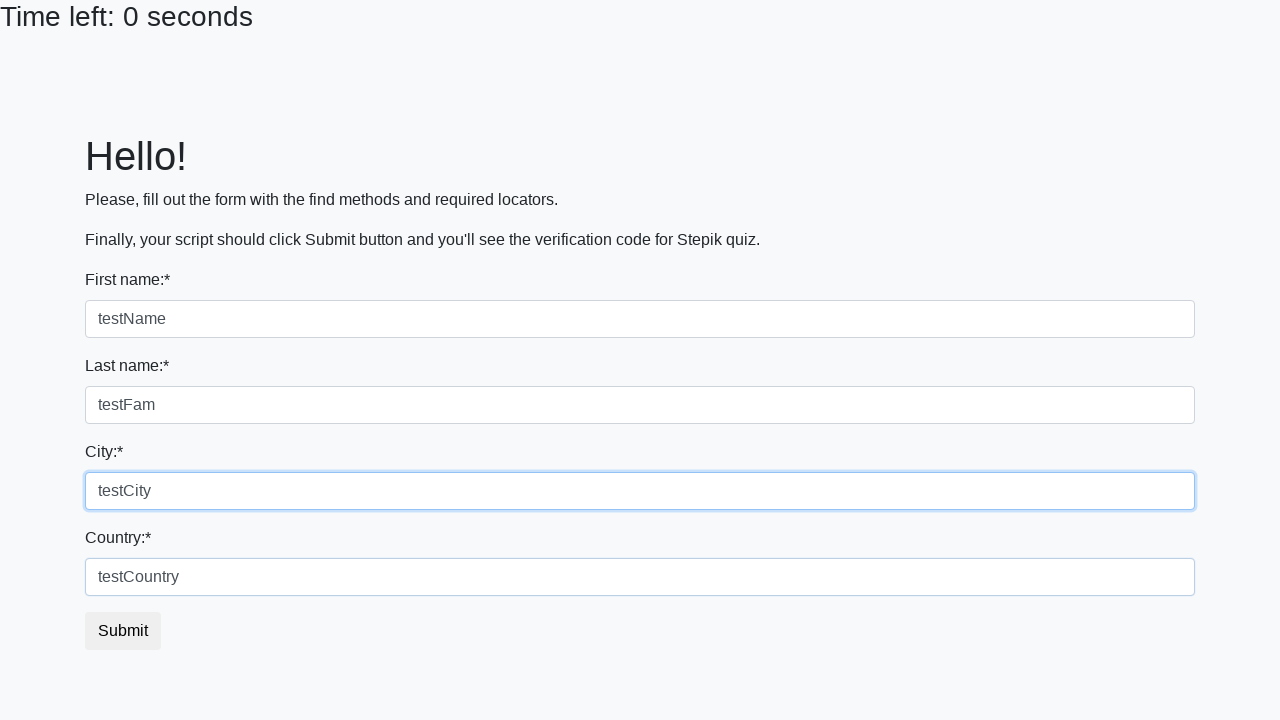

Clicked submit button to submit the form at (123, 631) on #submit_button
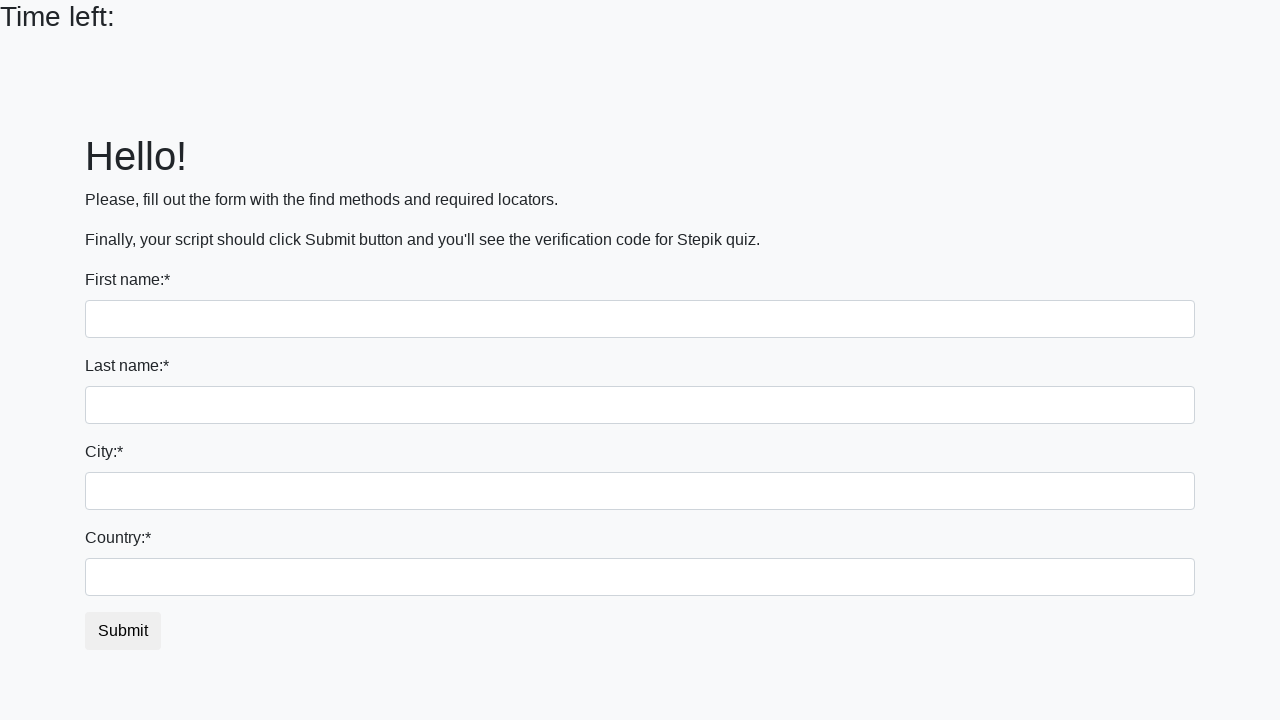

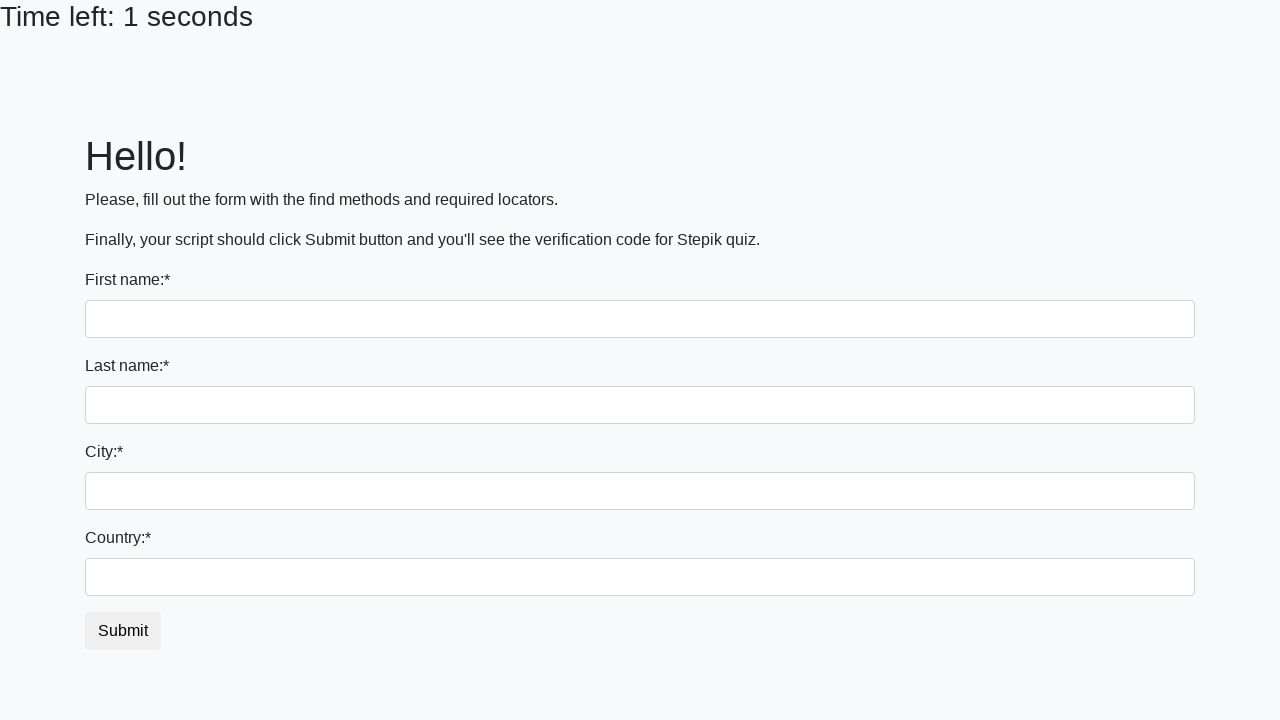